Tests opening a new browser tab using keyboard shortcut (Ctrl+T) after navigating to a webpage

Starting URL: https://selenium.qabible.in/index.php

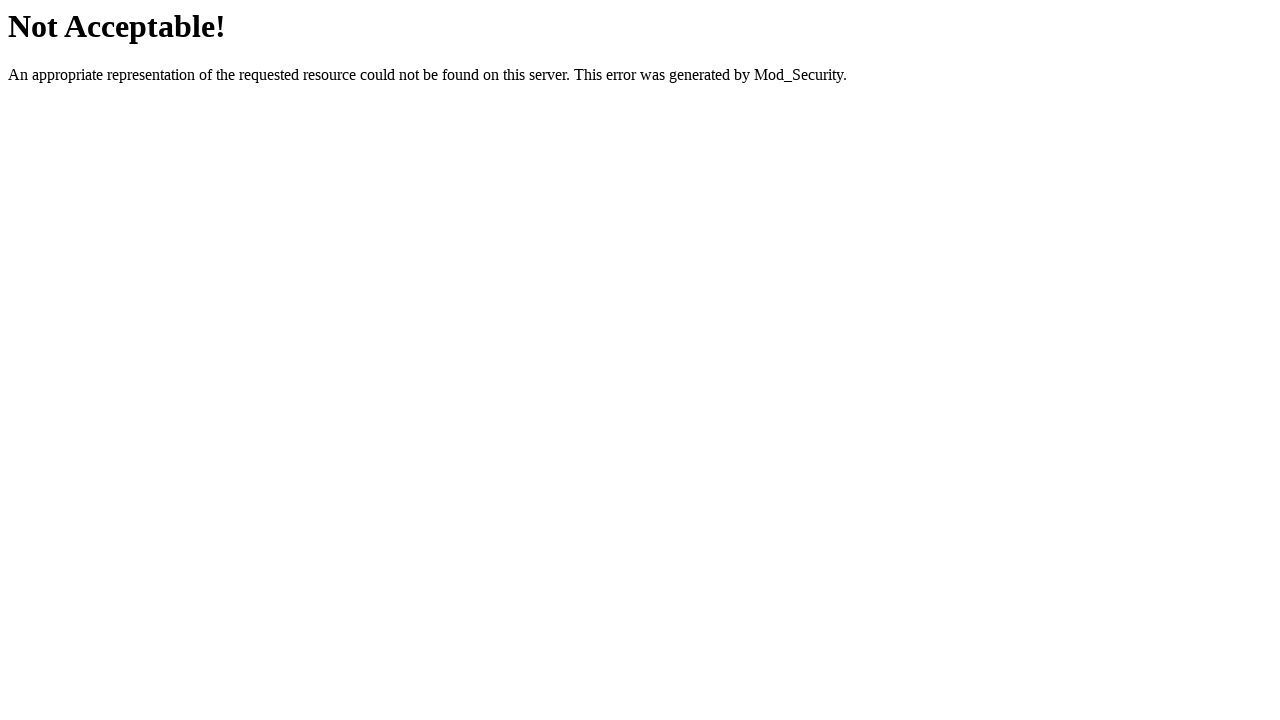

Set viewport size to 1920x1080
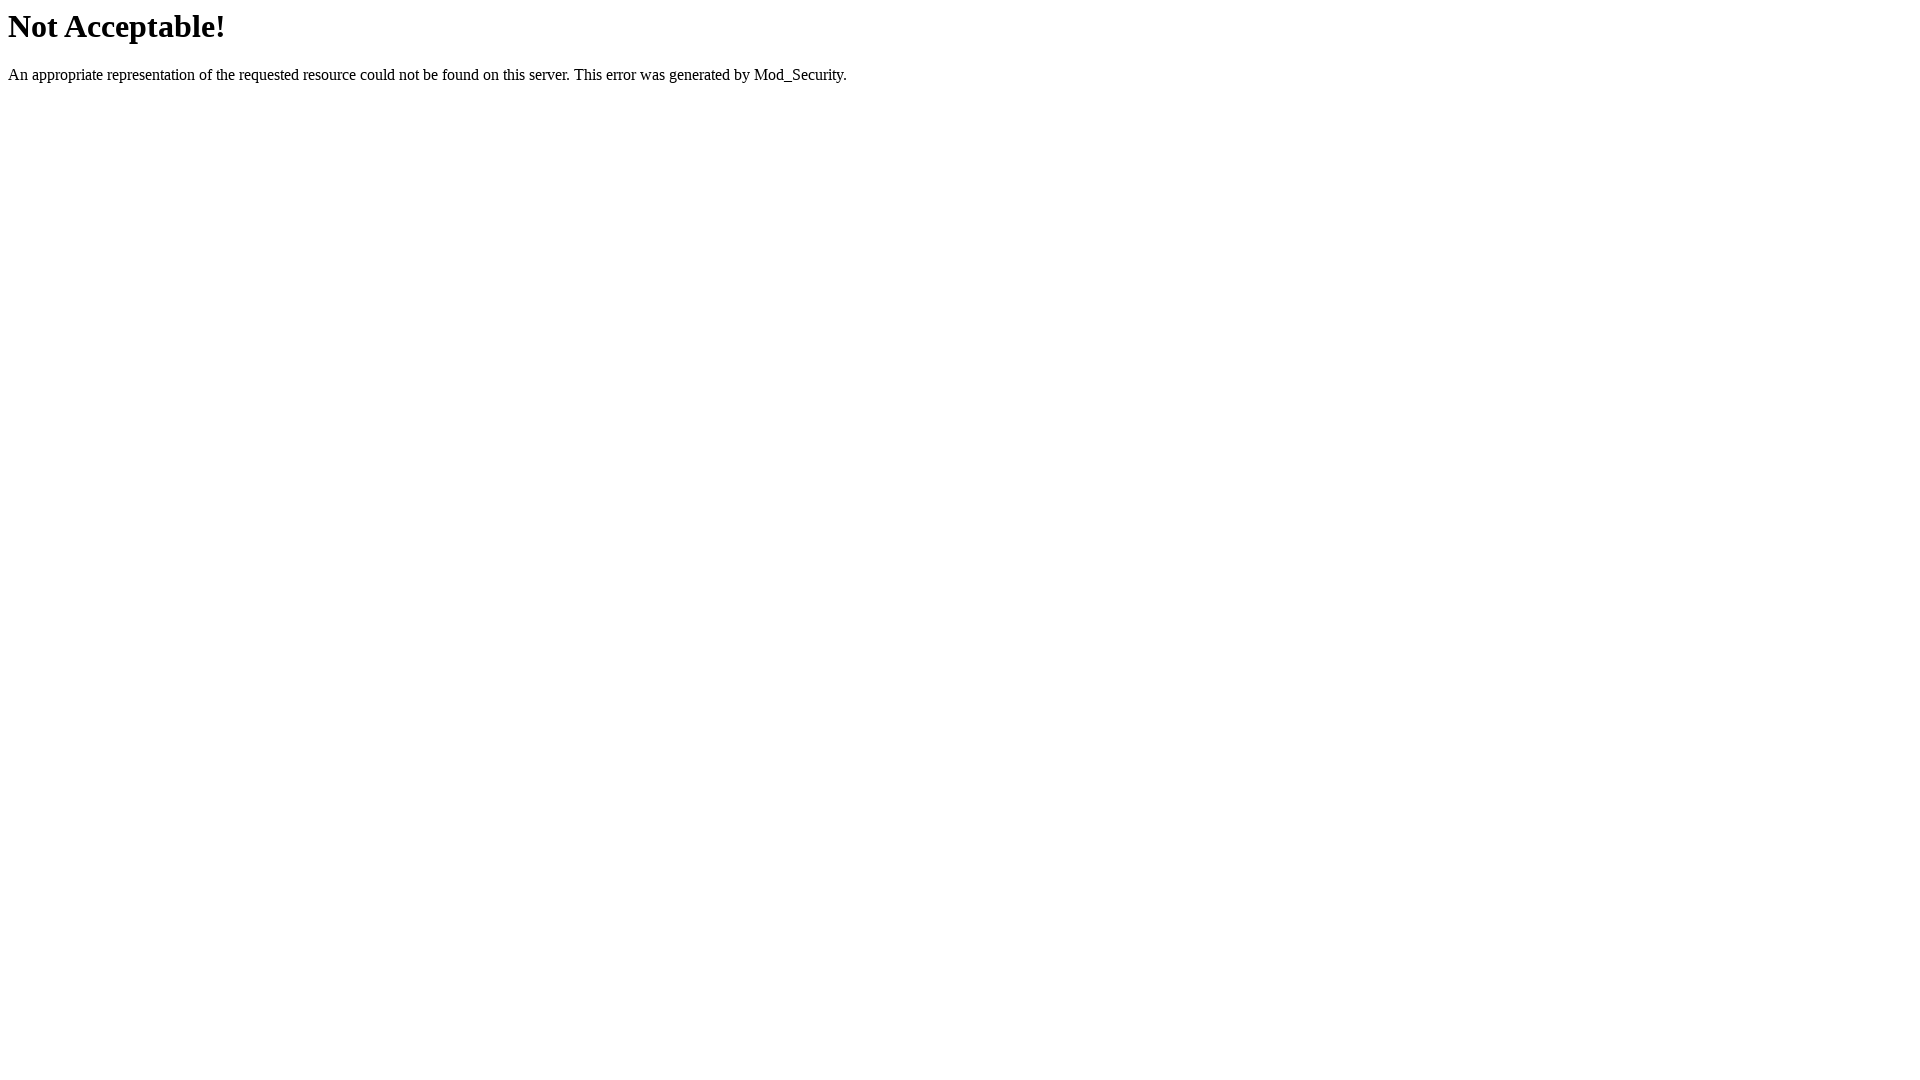

Pressed Ctrl+T to open a new browser tab
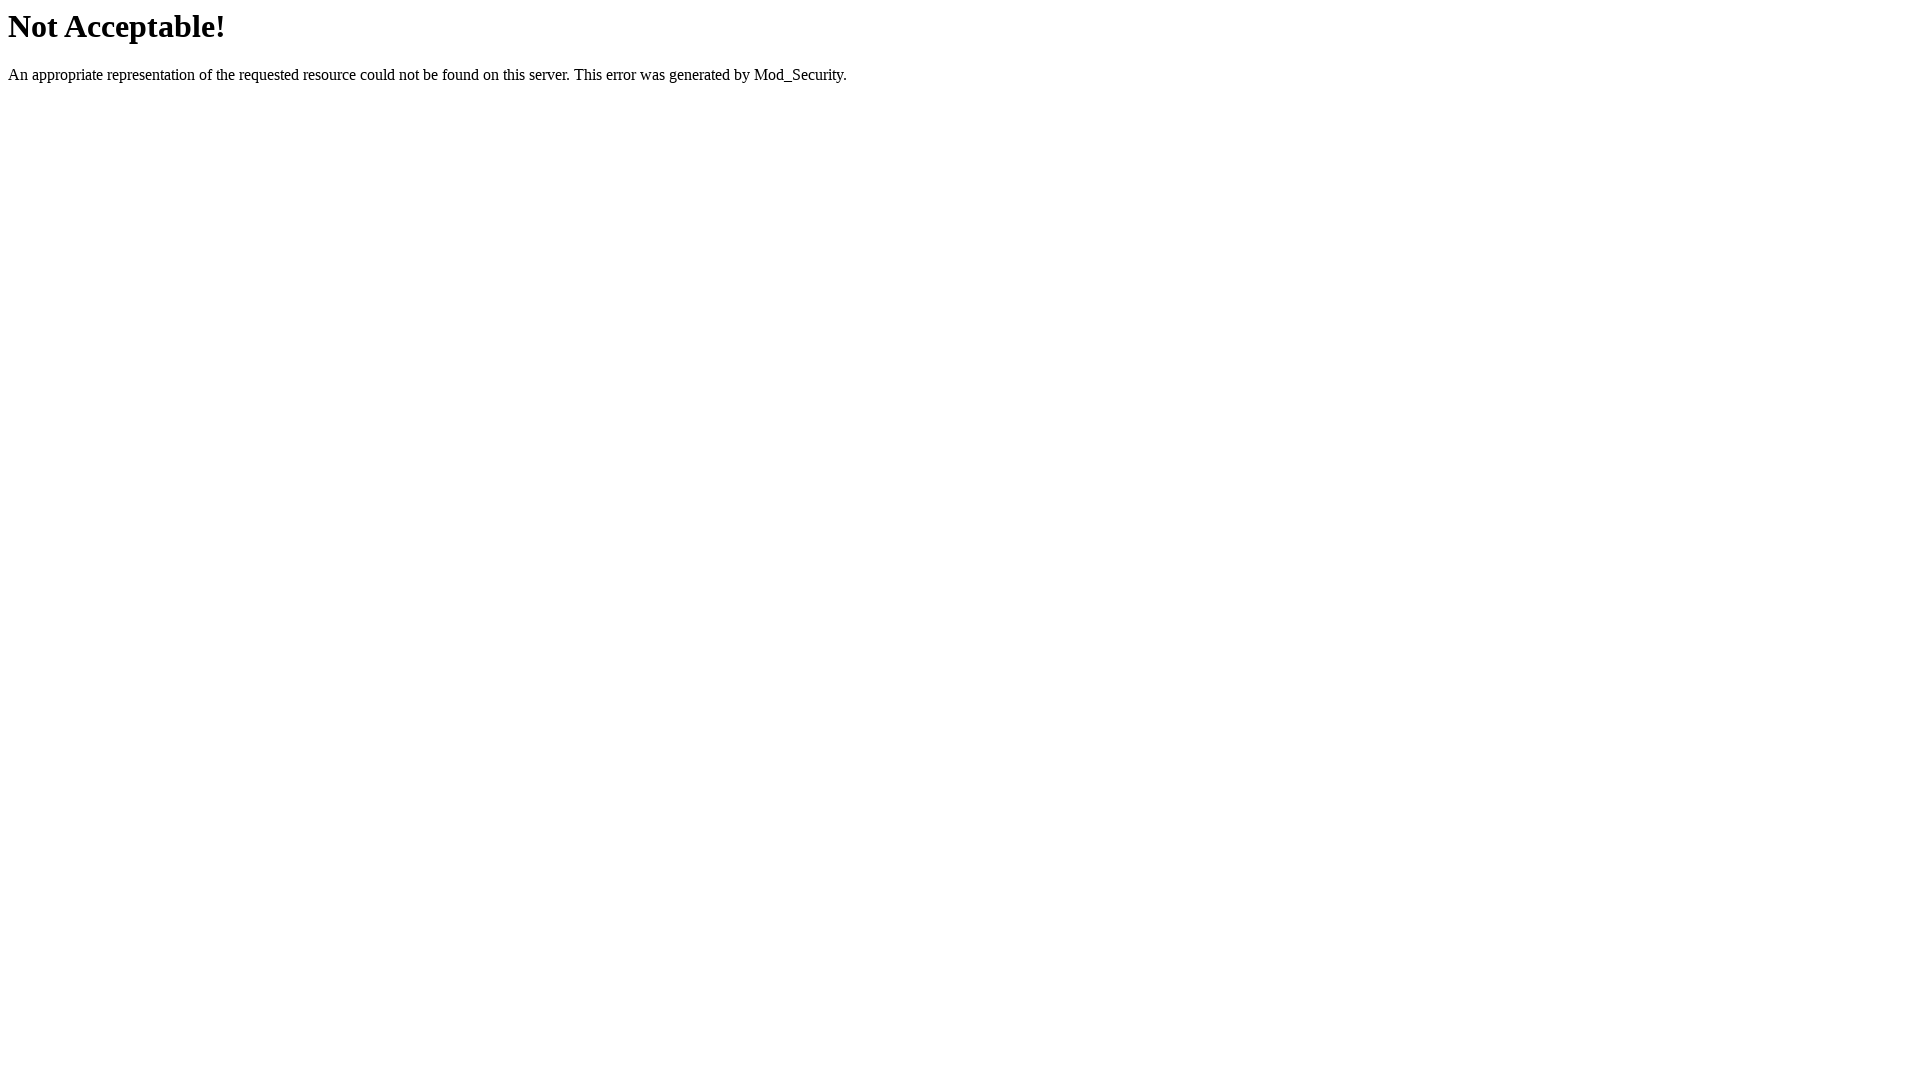

Waited 1 second for new tab to open
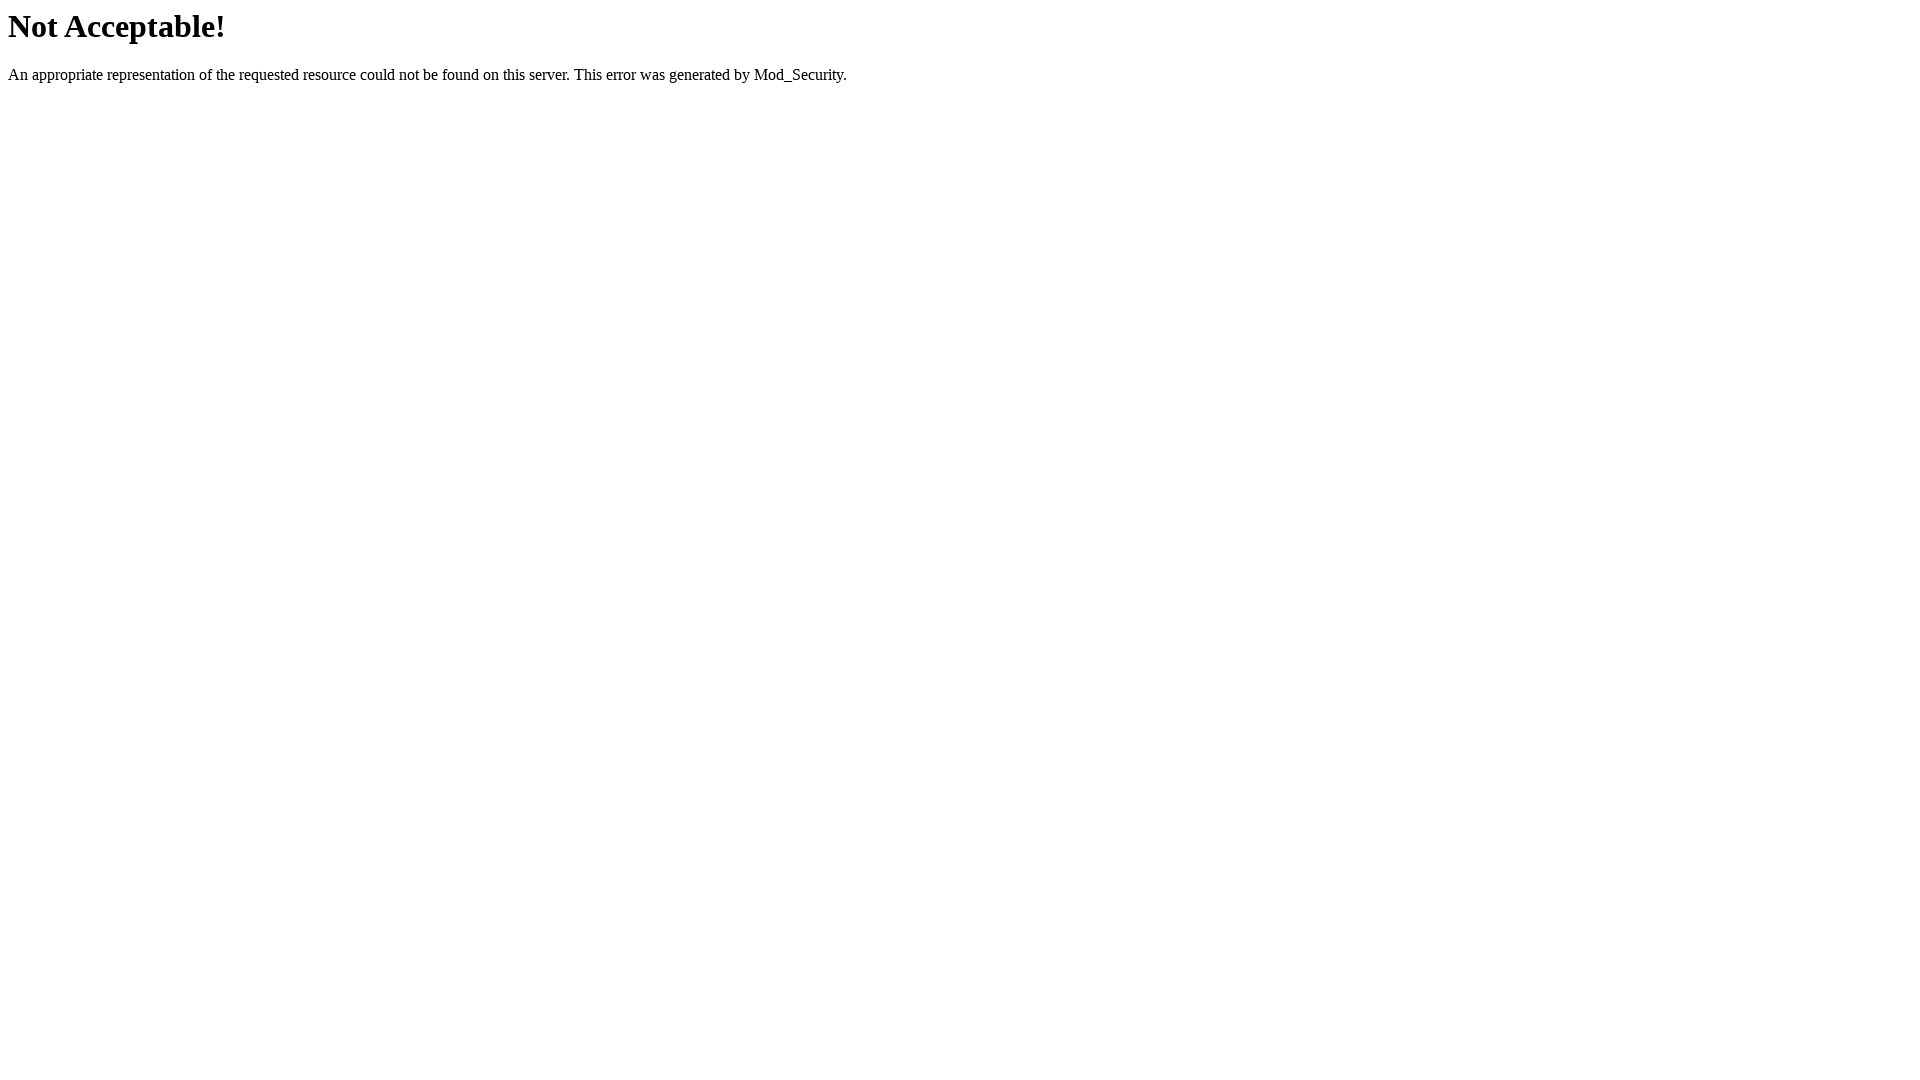

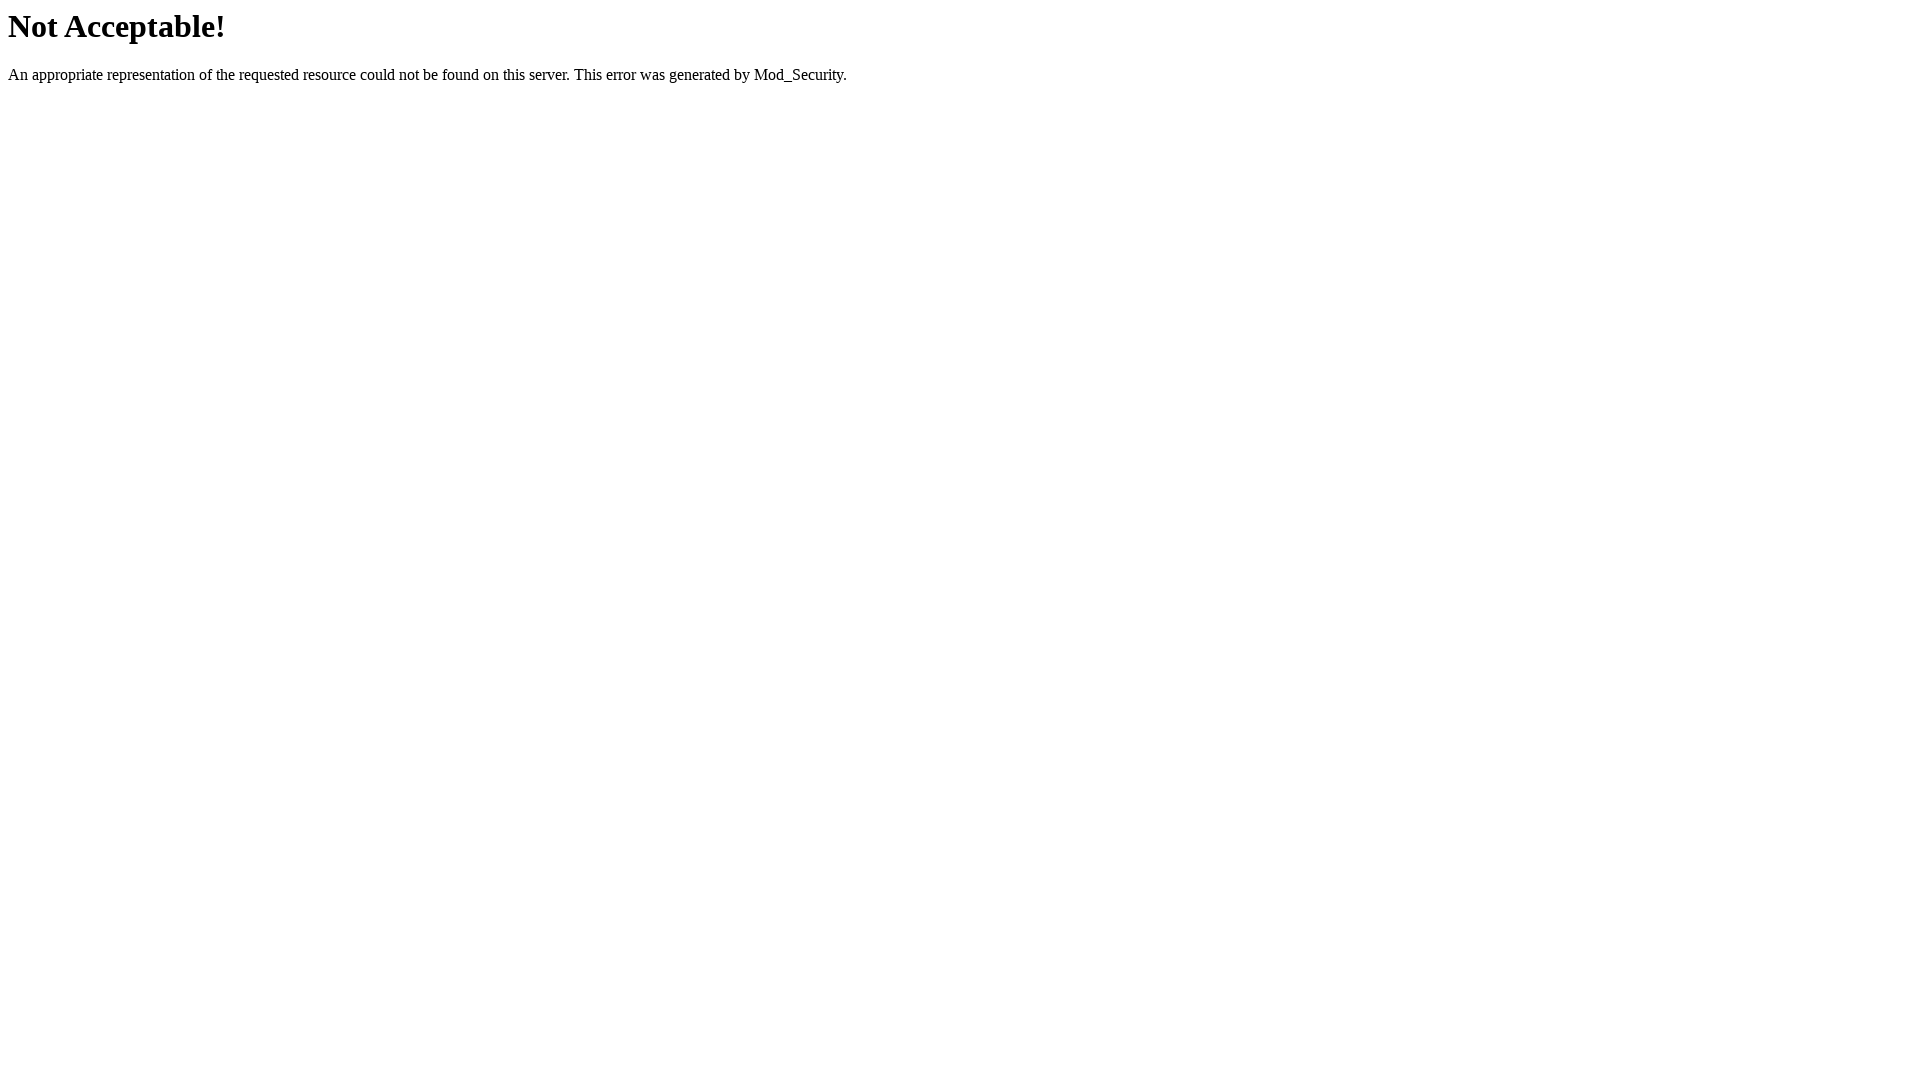